Opens Disney homepage and verifies the page title

Starting URL: https://www.disney.com

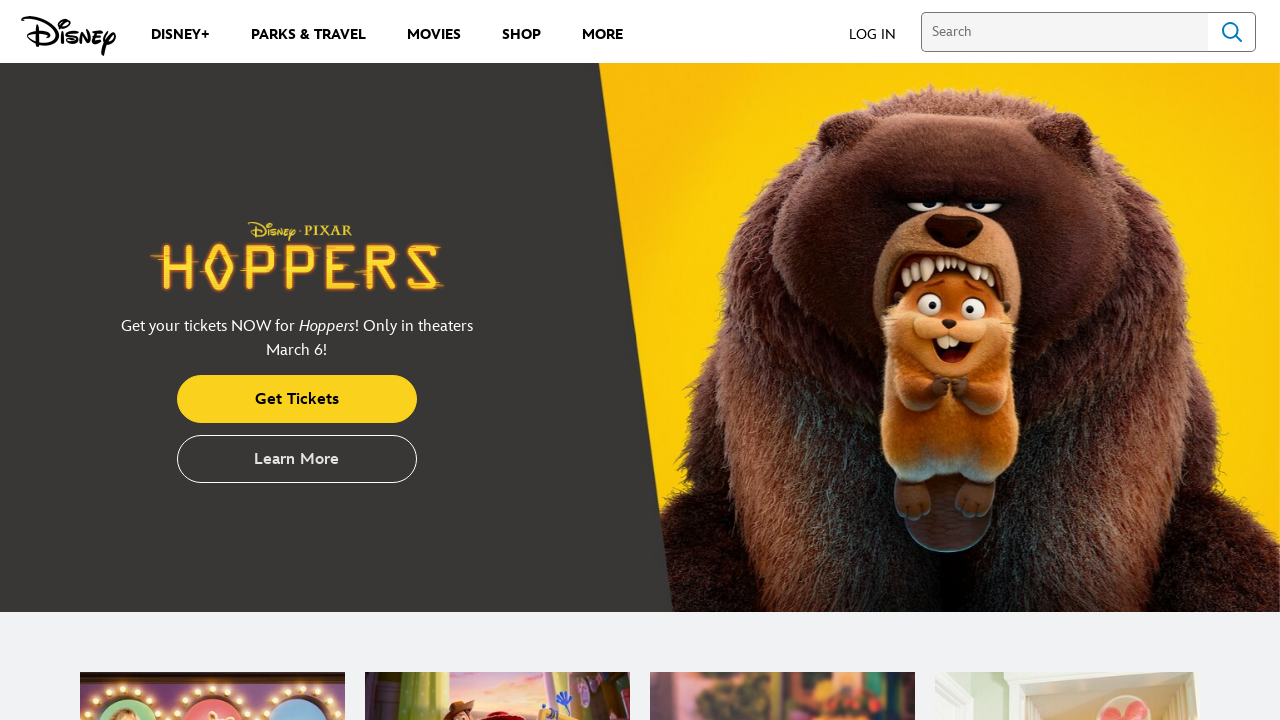

Navigated to Disney homepage at https://www.disney.com
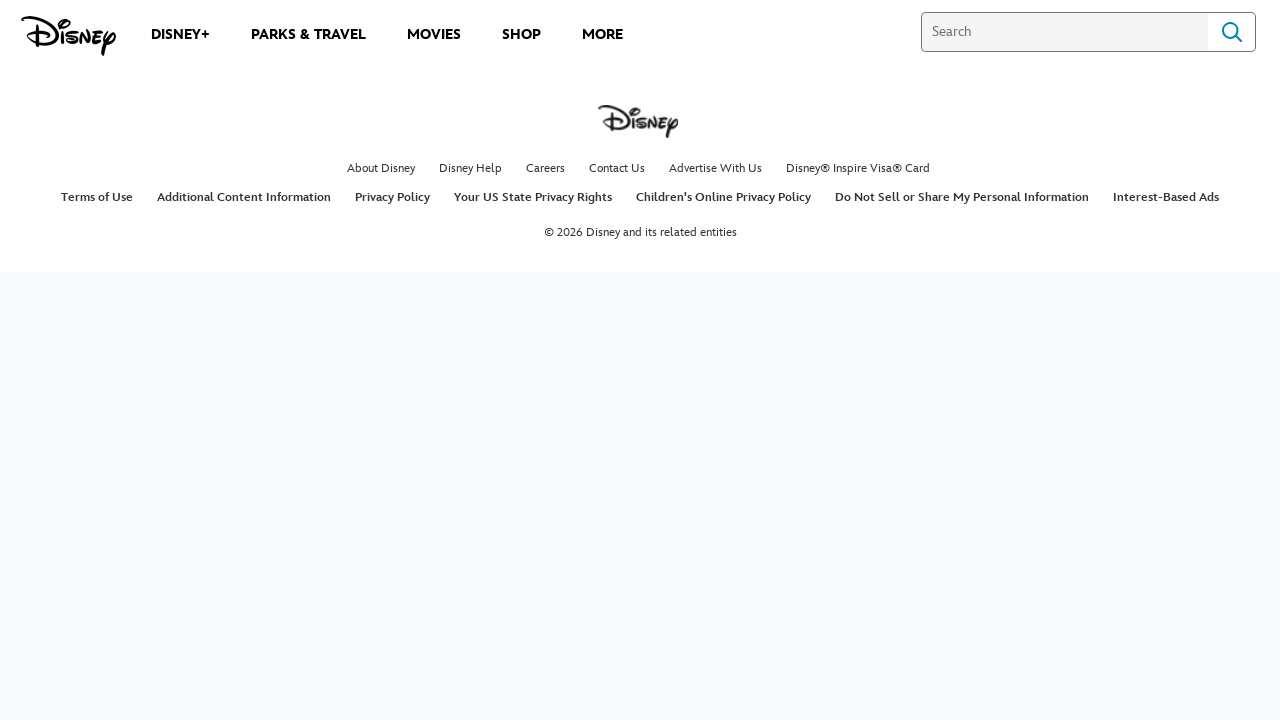

Verified page title matches 'Disney.com | The official home for all things Disney'
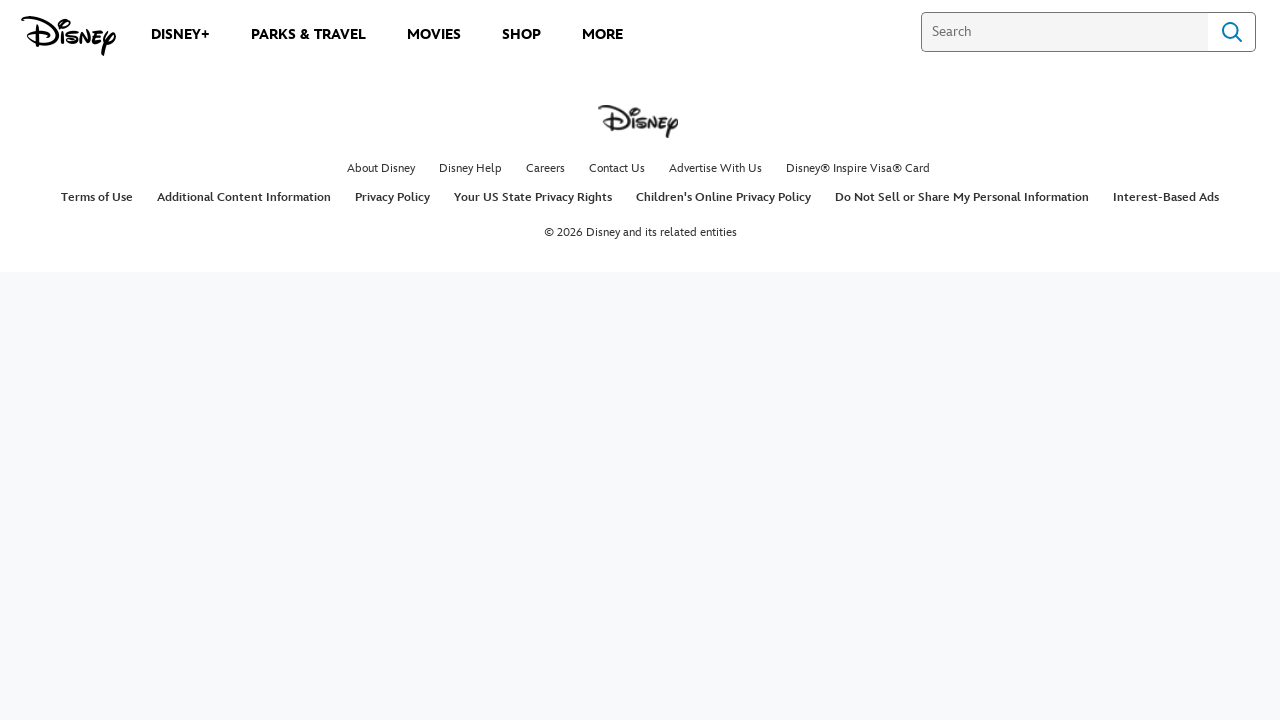

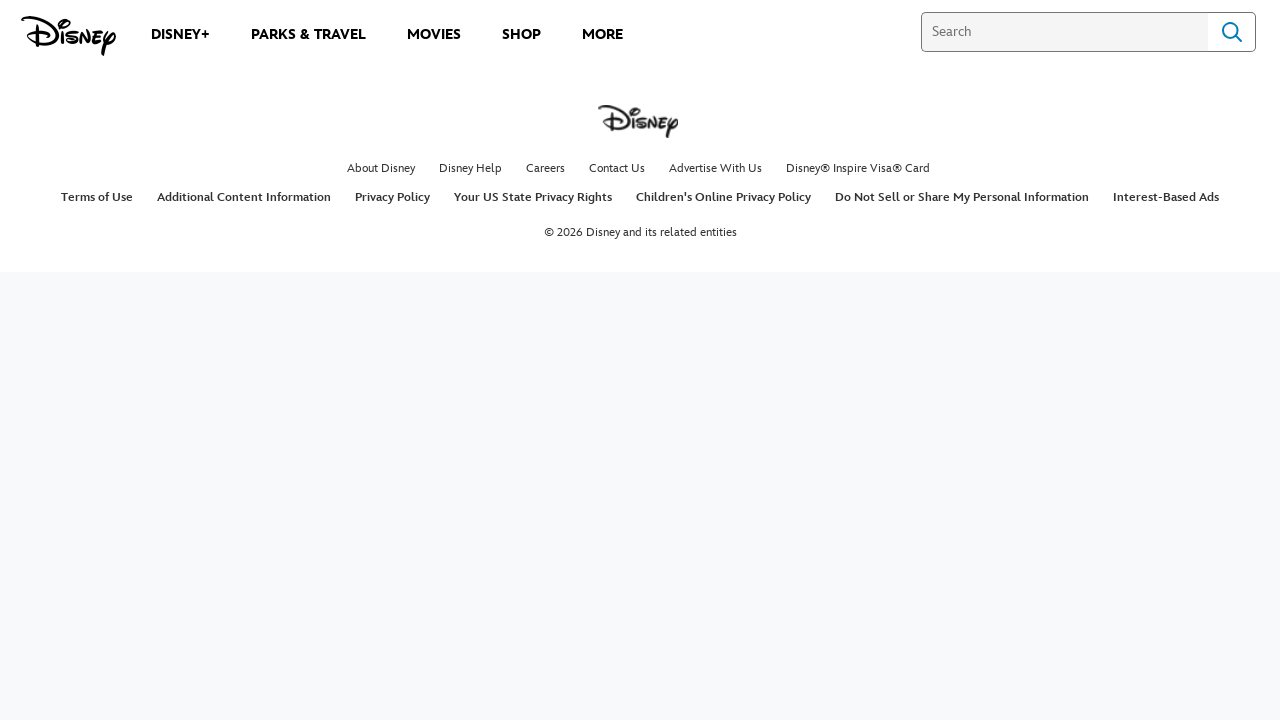